Tests dismissing a JavaScript confirm alert by clicking the confirm button and then dismissing the alert dialog that appears

Starting URL: https://demoqa.com/alerts

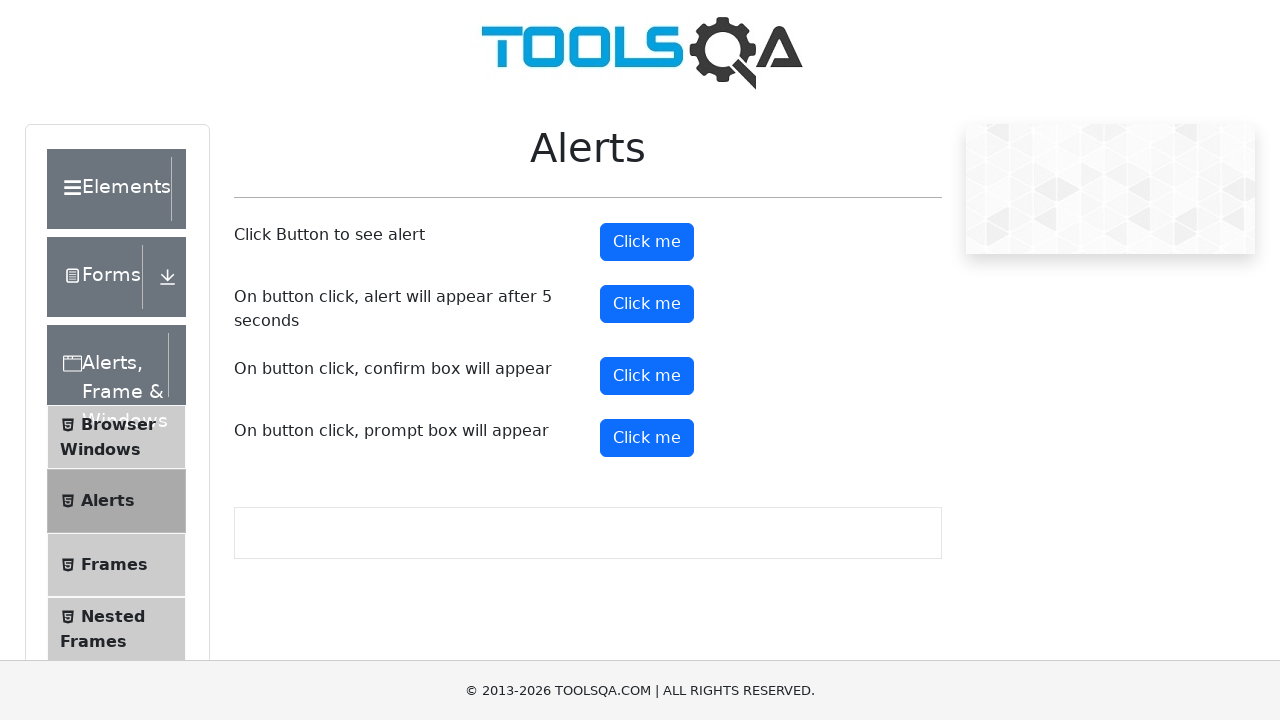

Clicked confirm button to trigger the JavaScript alert at (647, 376) on button#confirmButton
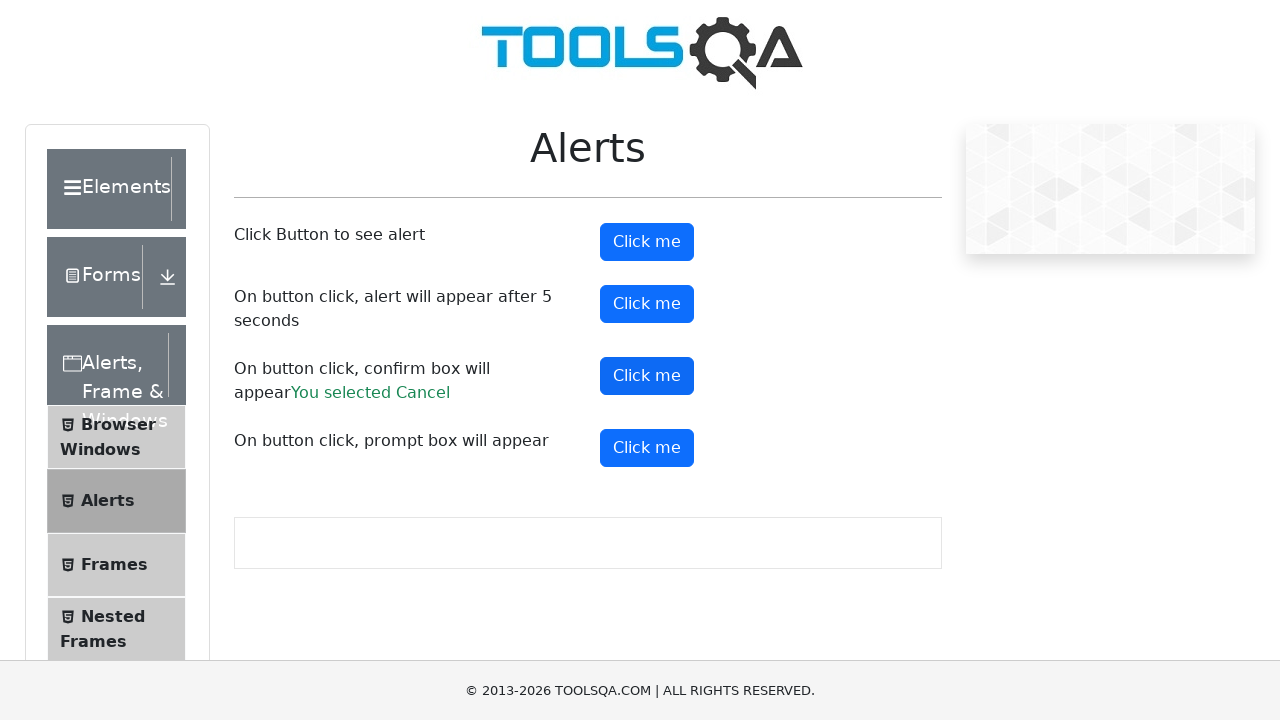

Set up dialog handler to dismiss the alert
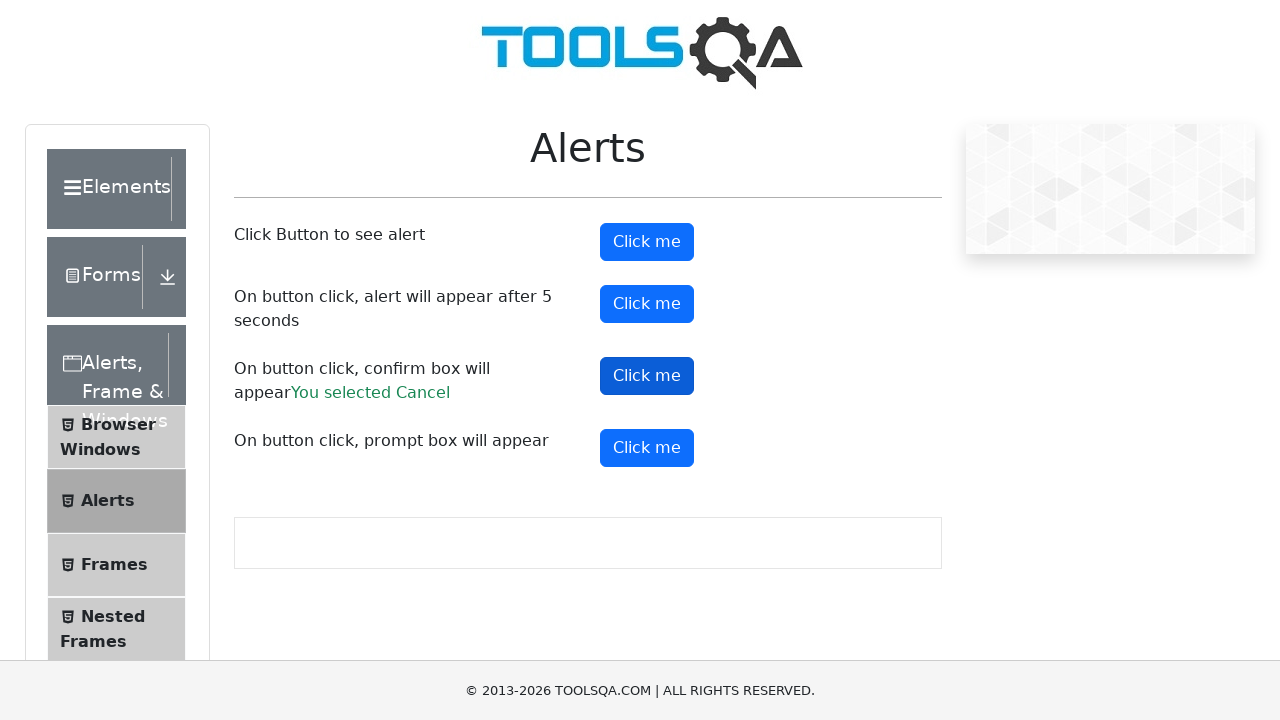

Waited for dialog interaction to complete
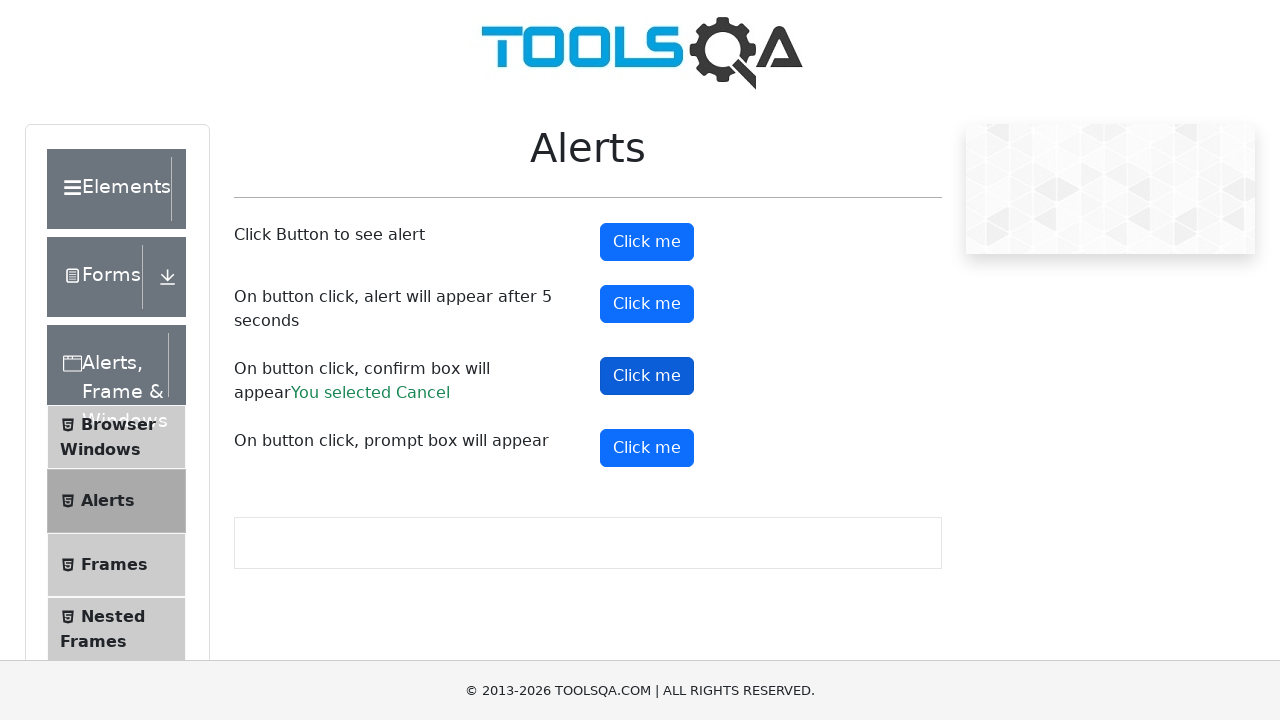

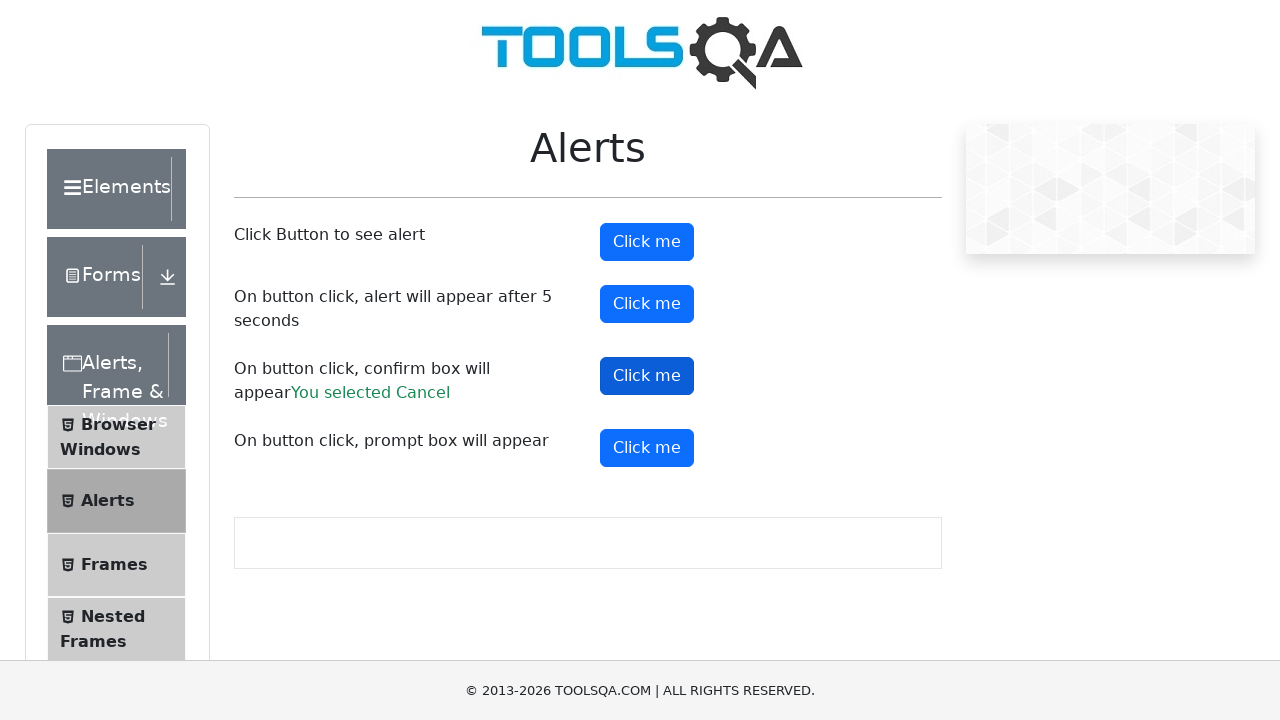